Navigates to the Demoblaze demo e-commerce website homepage

Starting URL: https://www.demoblaze.com/

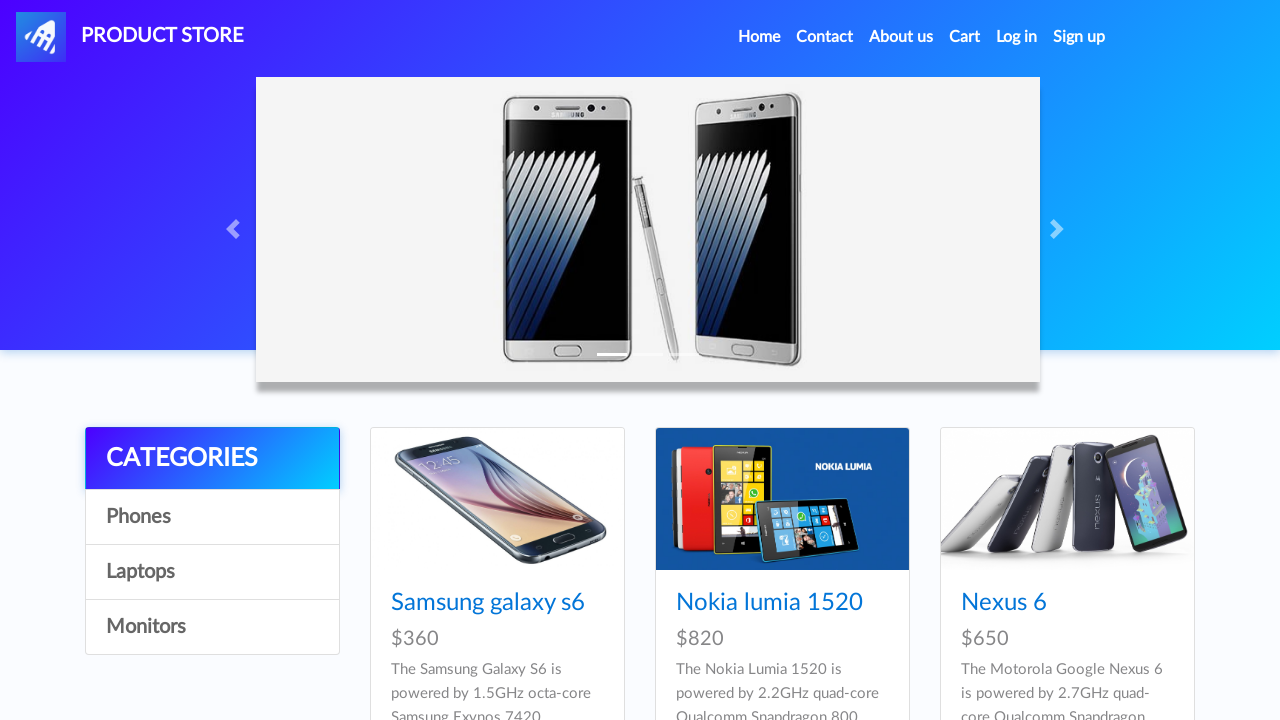

Navigated to Demoblaze homepage and waited for DOM to load
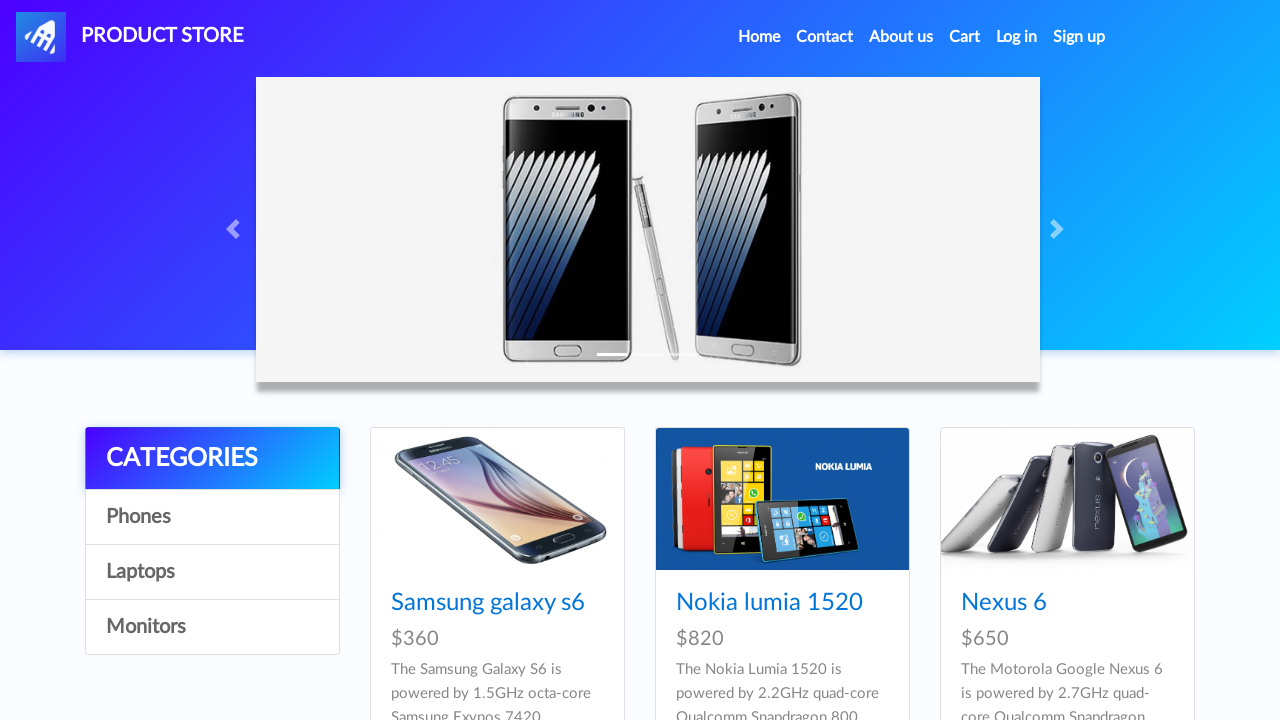

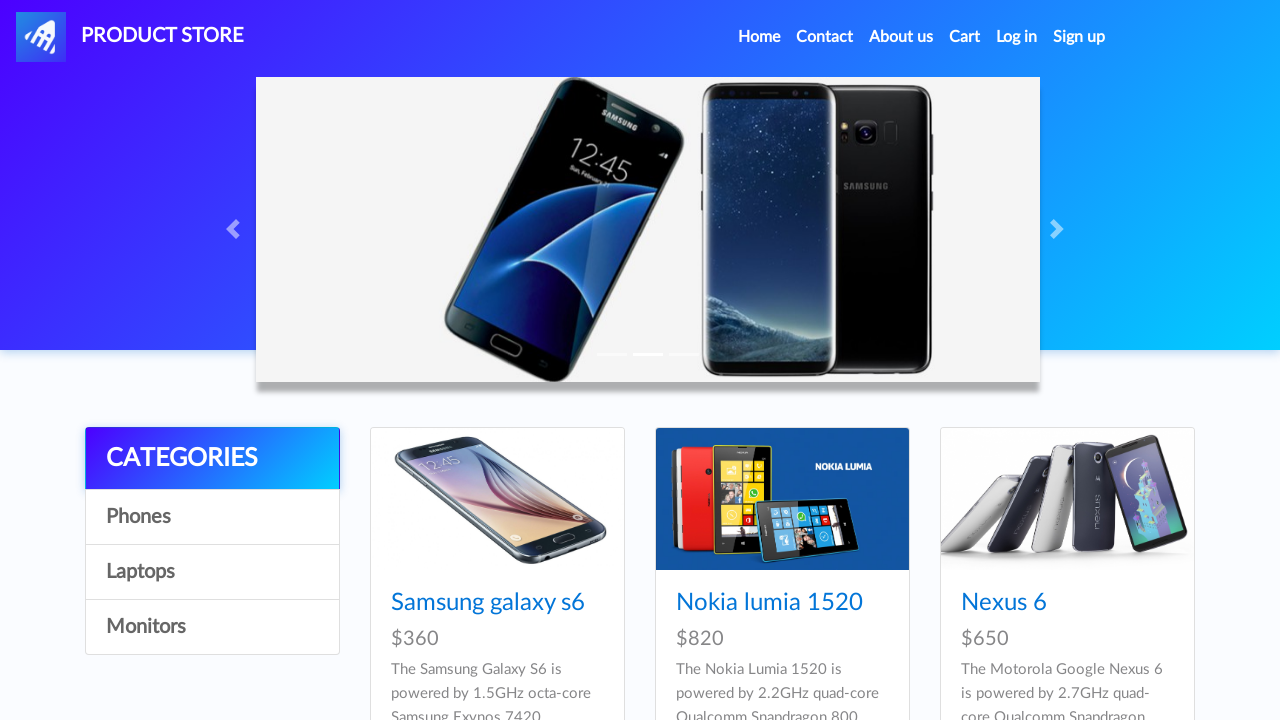